Tests that clicking the Due column header twice sorts the table data in descending order

Starting URL: http://the-internet.herokuapp.com/tables

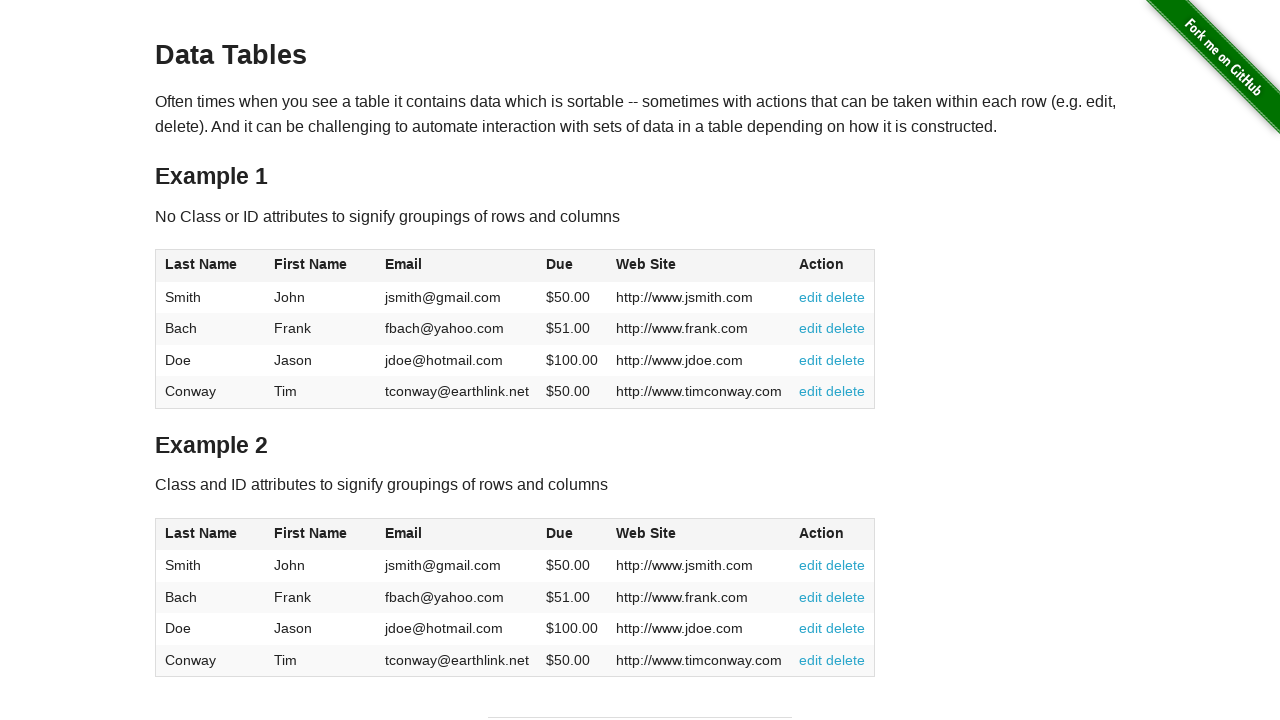

Clicked Due column header first time for ascending sort at (572, 266) on #table1 thead tr th:nth-of-type(4)
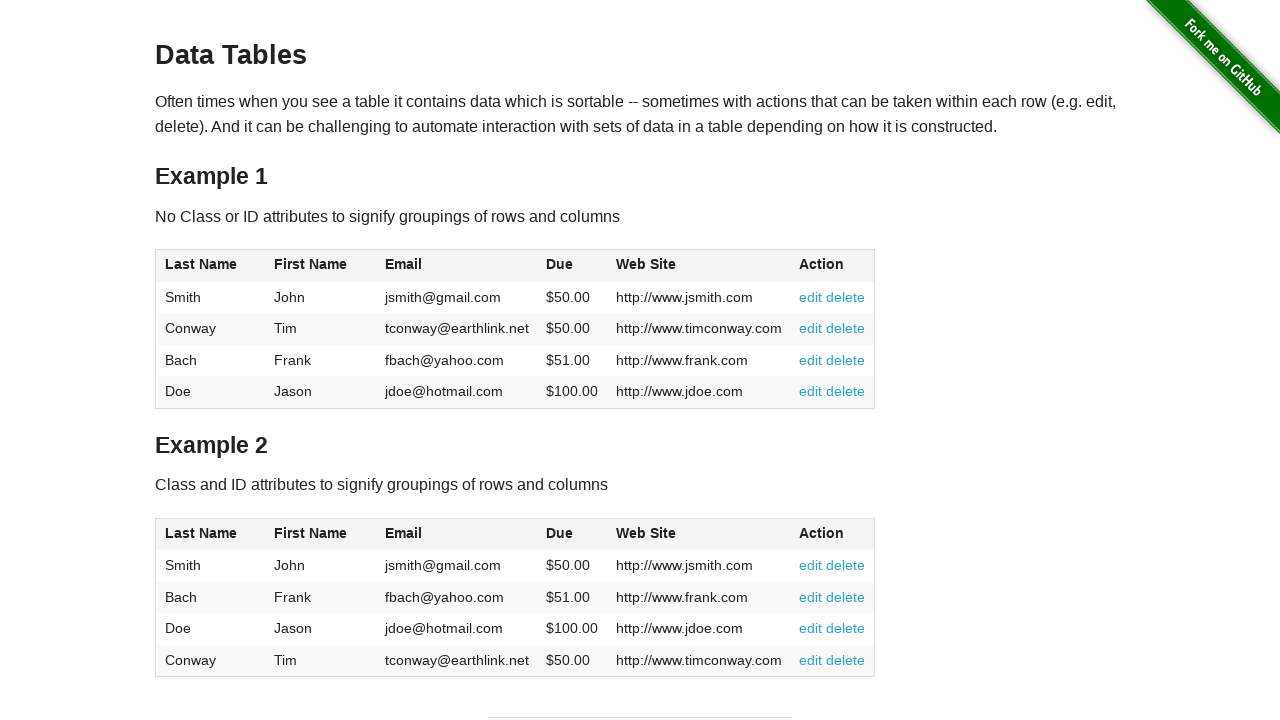

Clicked Due column header second time for descending sort at (572, 266) on #table1 thead tr th:nth-of-type(4)
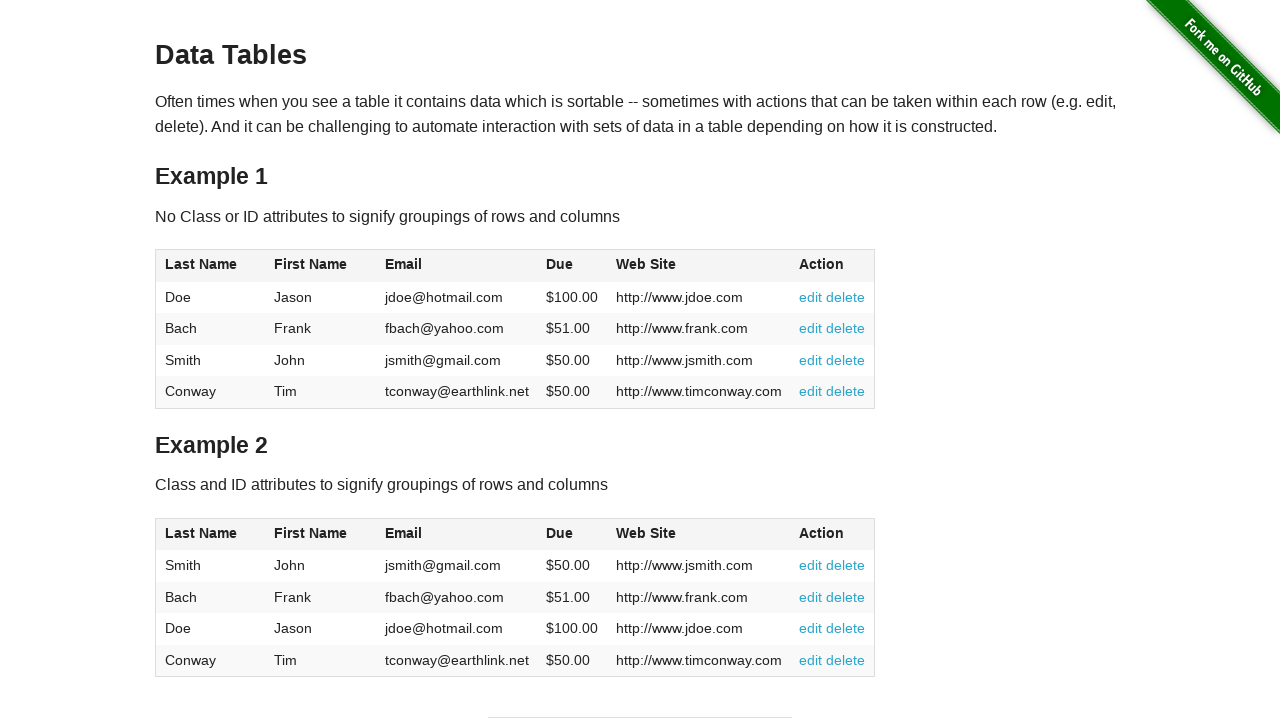

Table data loaded and is ready
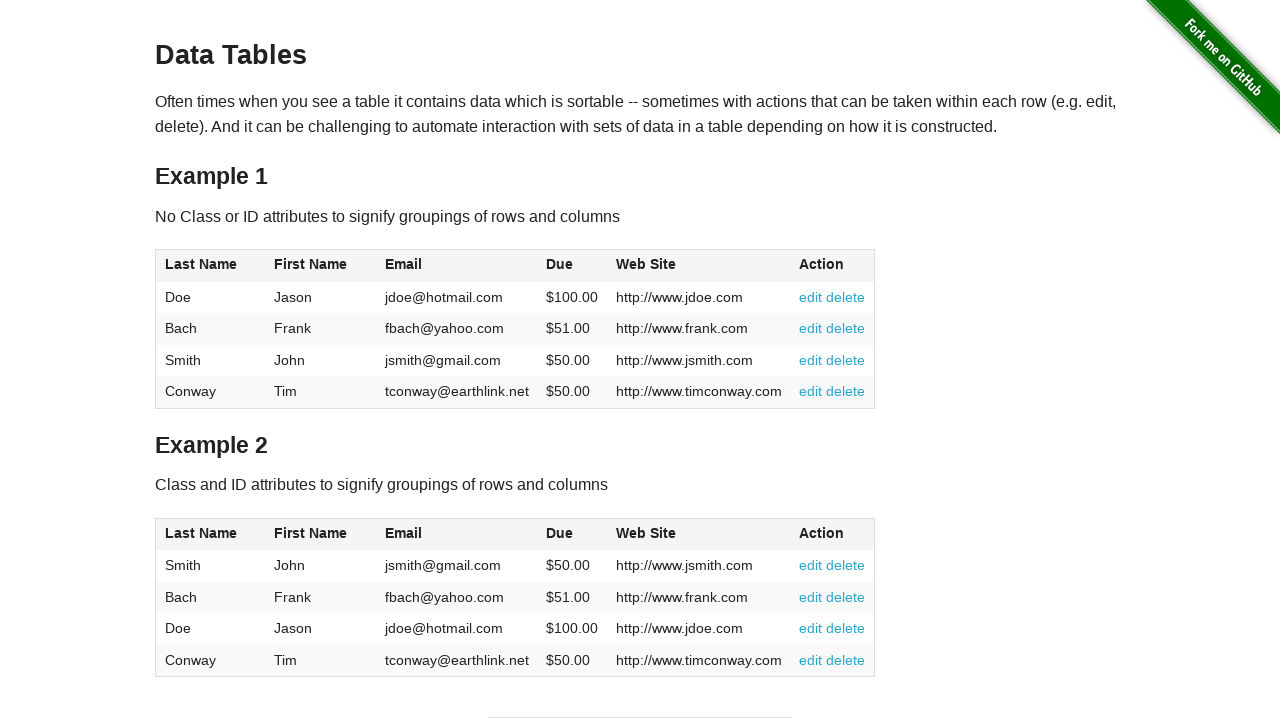

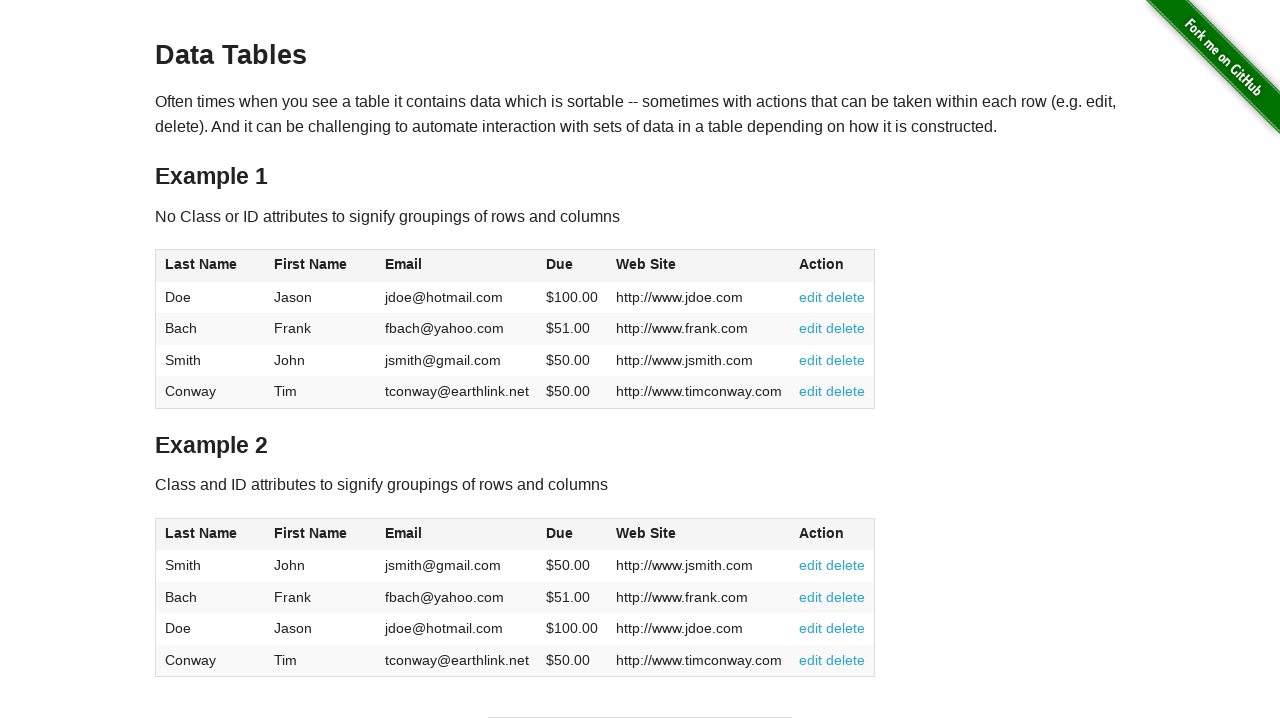